Tests drag-and-drop functionality on jQueryUI's droppable demo page by dragging an element and dropping it onto a target area within an iframe.

Starting URL: https://jqueryui.com/droppable/

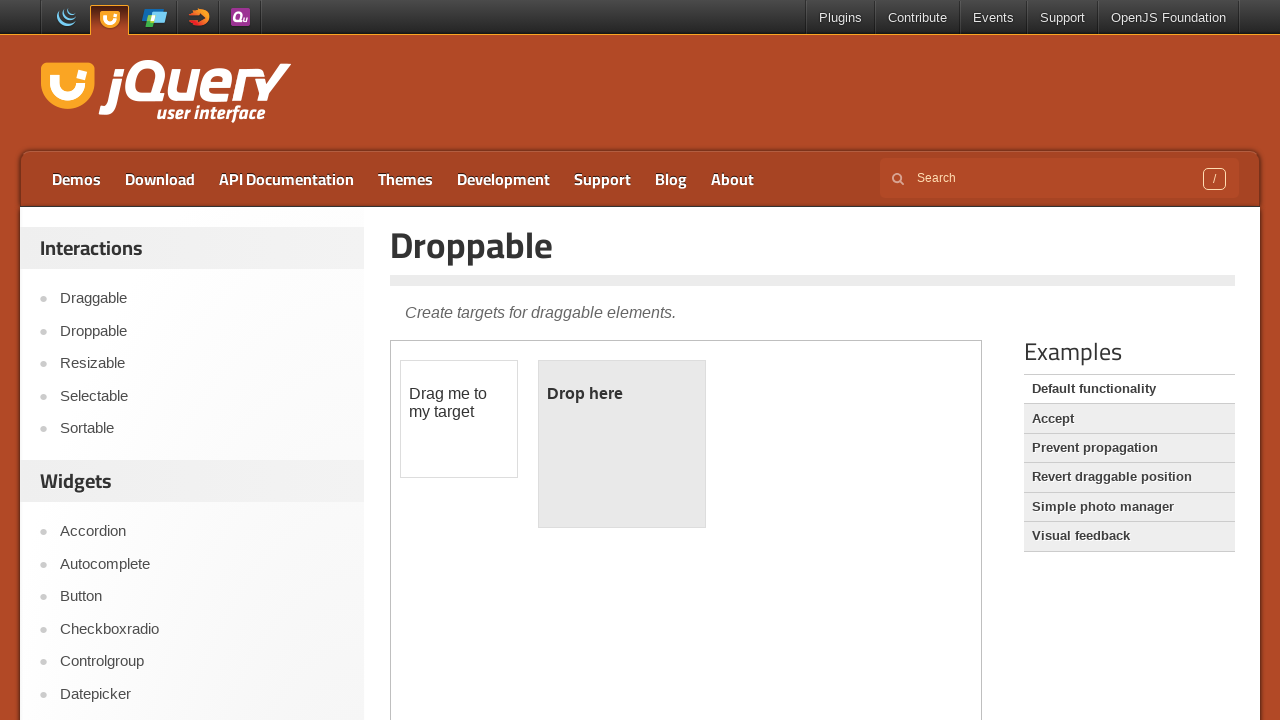

Located the demo iframe on the page
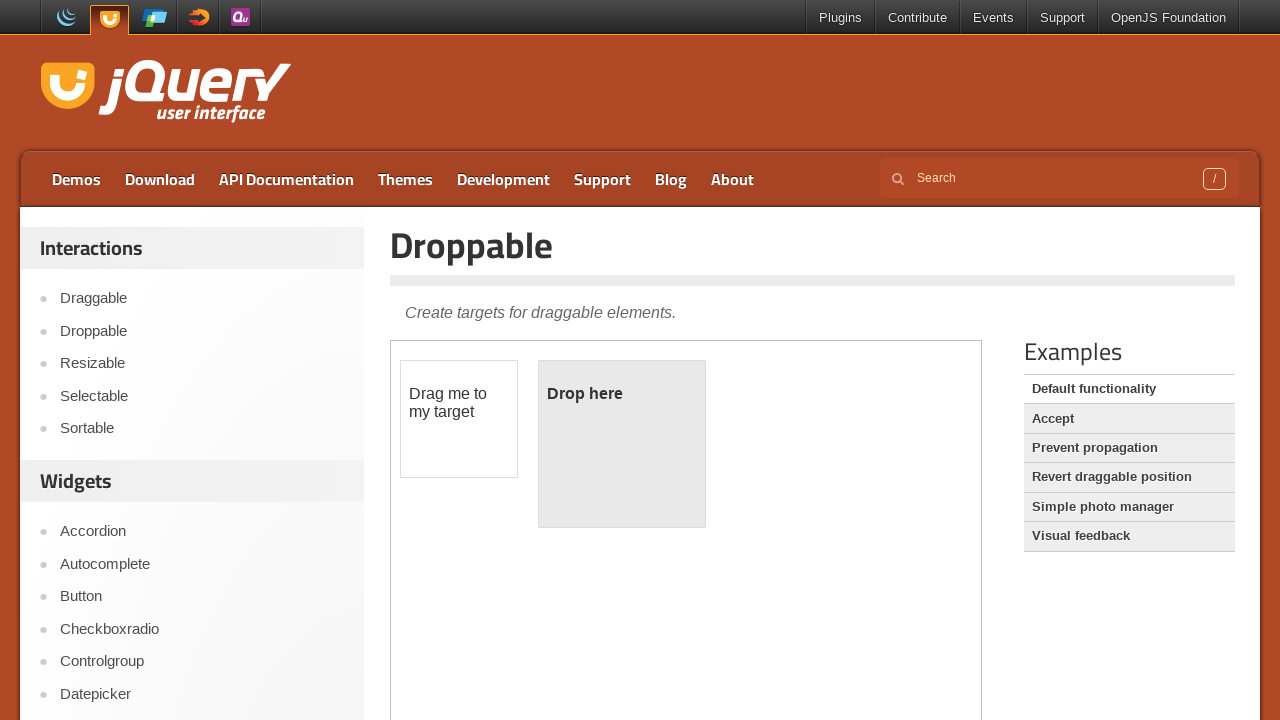

Located the draggable element within the iframe
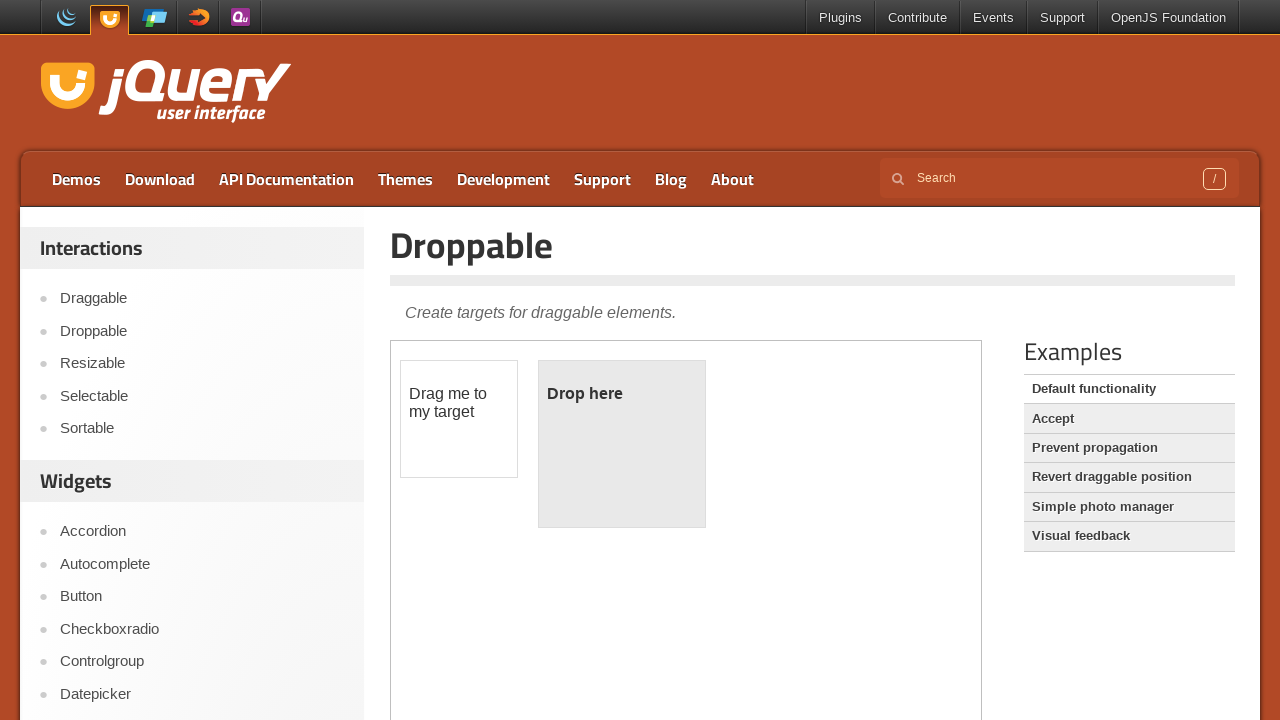

Located the droppable target element within the iframe
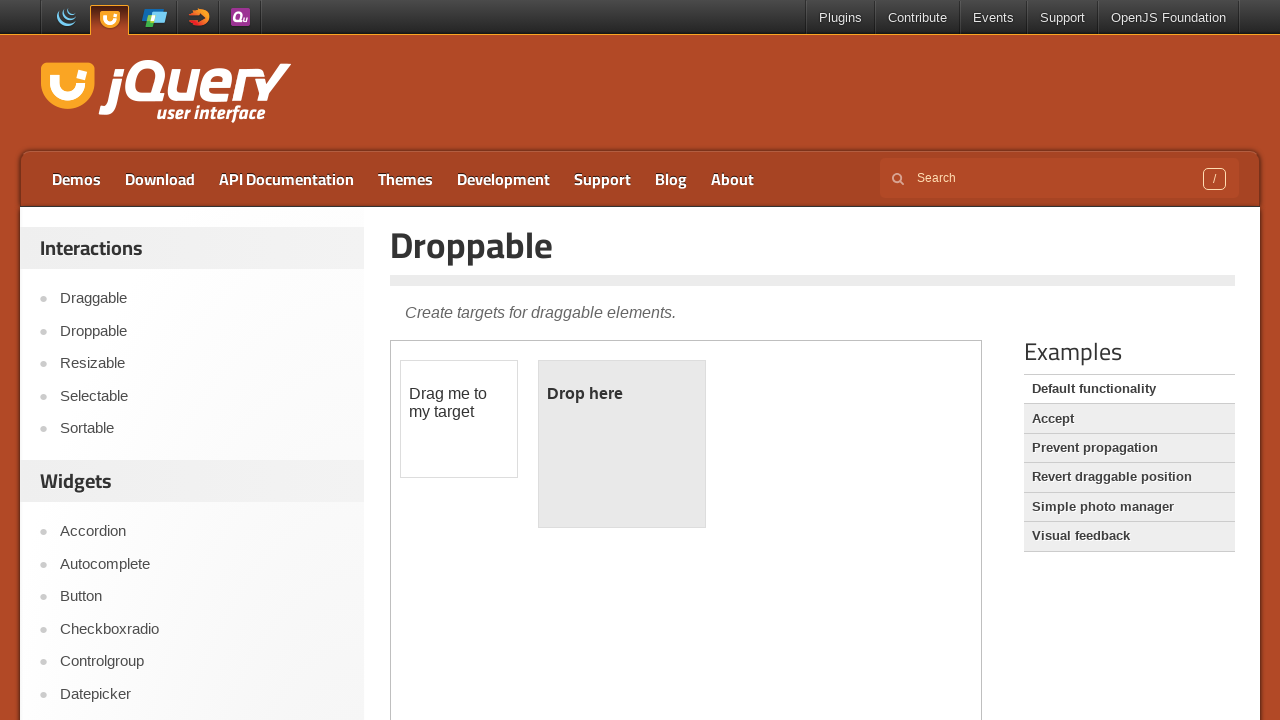

Dragged the draggable element and dropped it onto the droppable target at (622, 444)
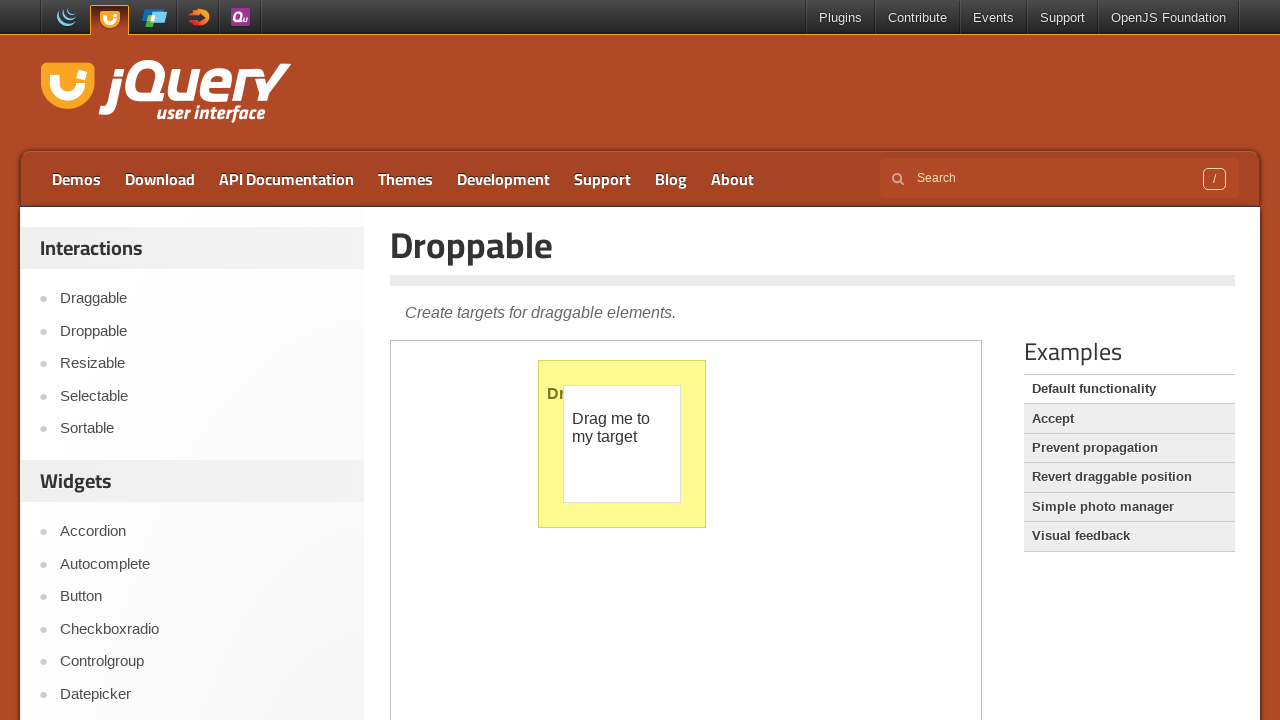

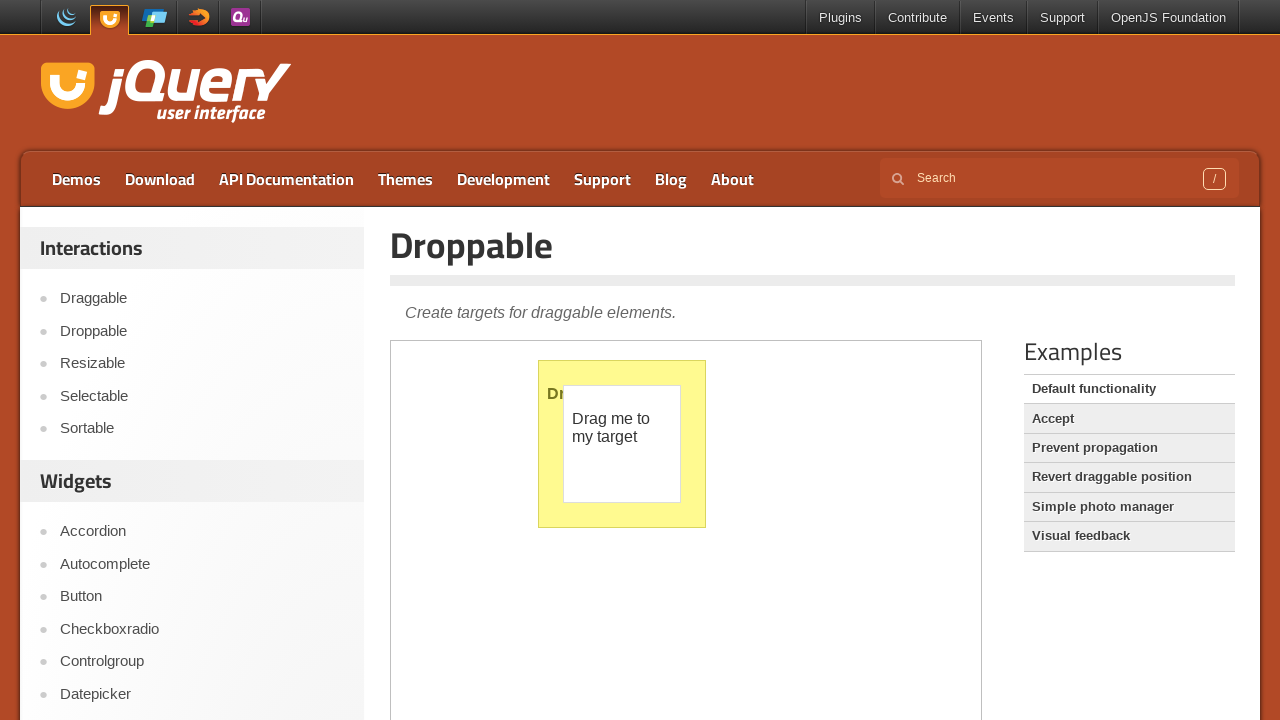